Tests clearing the complete state of all items by checking then unchecking toggle-all

Starting URL: https://demo.playwright.dev/todomvc

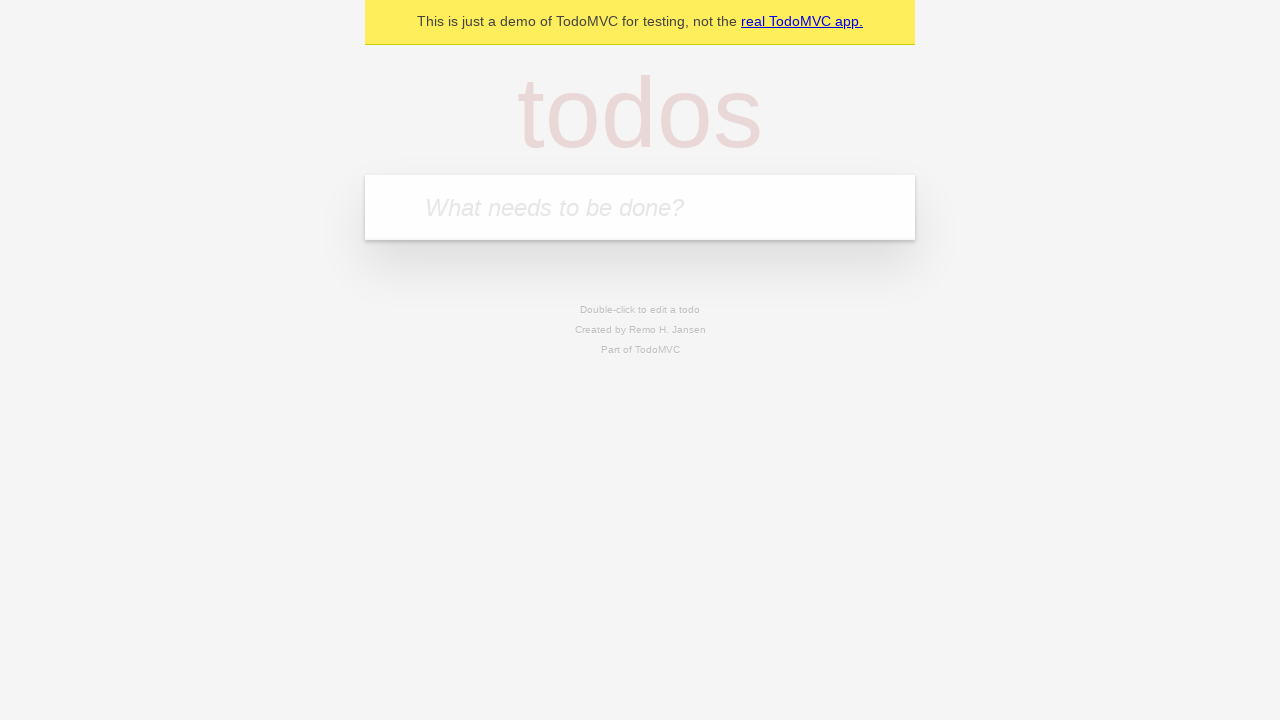

Filled new-todo field with 'buy some cheese' on .new-todo
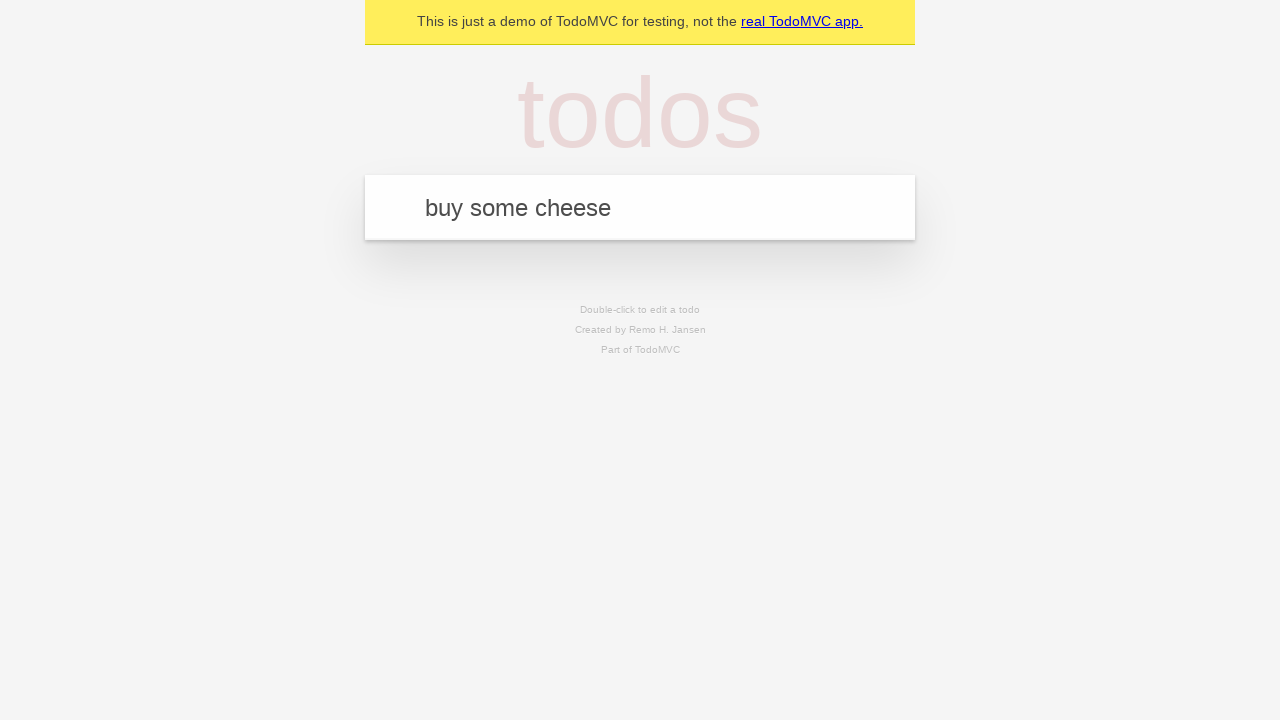

Pressed Enter to create first todo on .new-todo
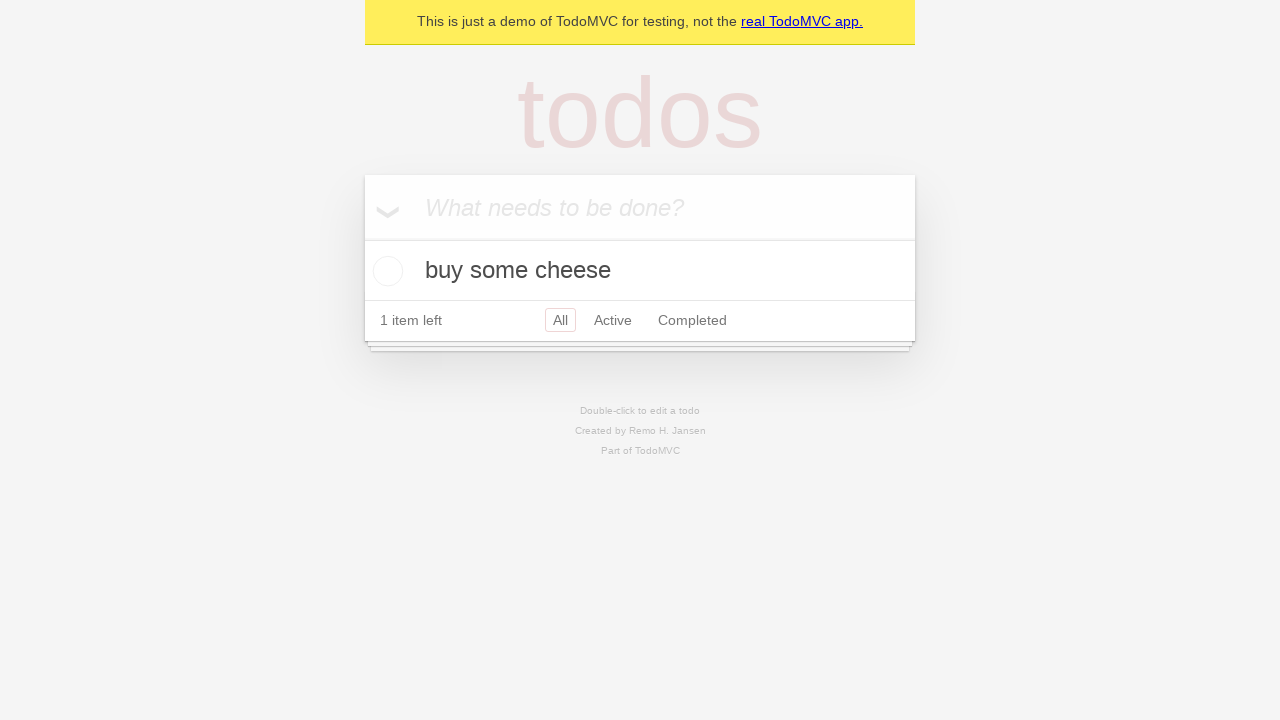

Filled new-todo field with 'feed the cat' on .new-todo
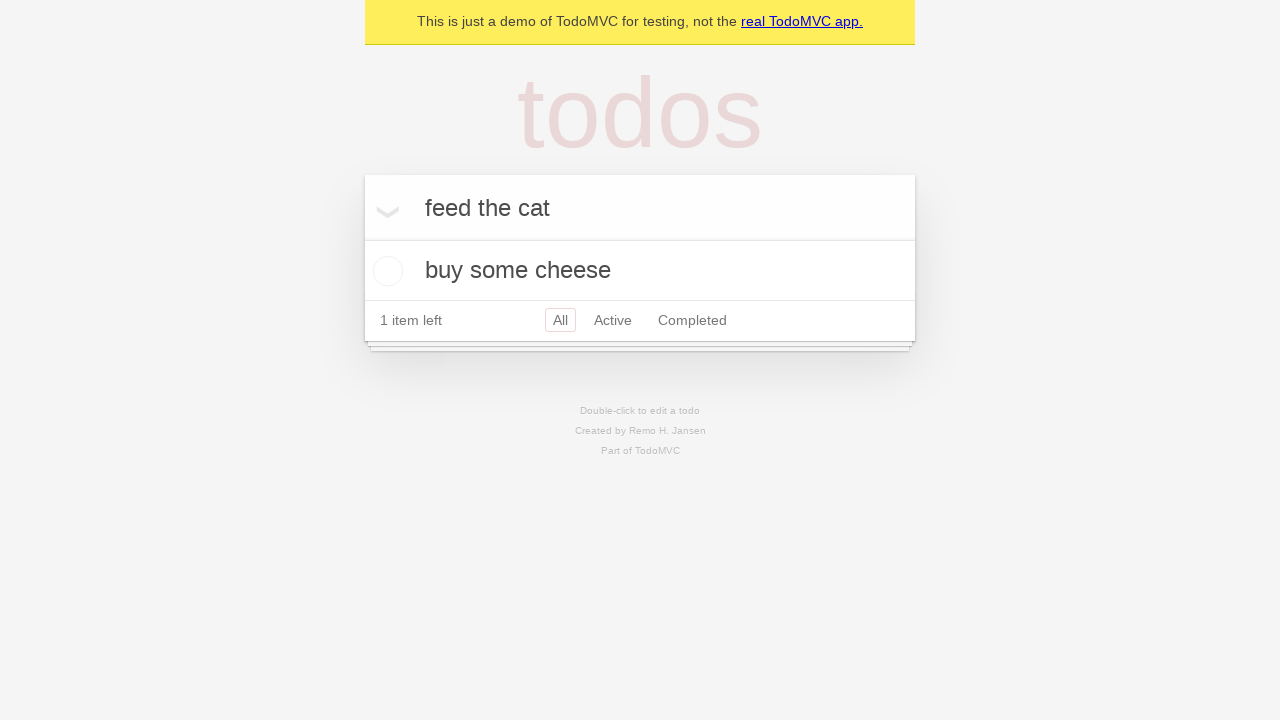

Pressed Enter to create second todo on .new-todo
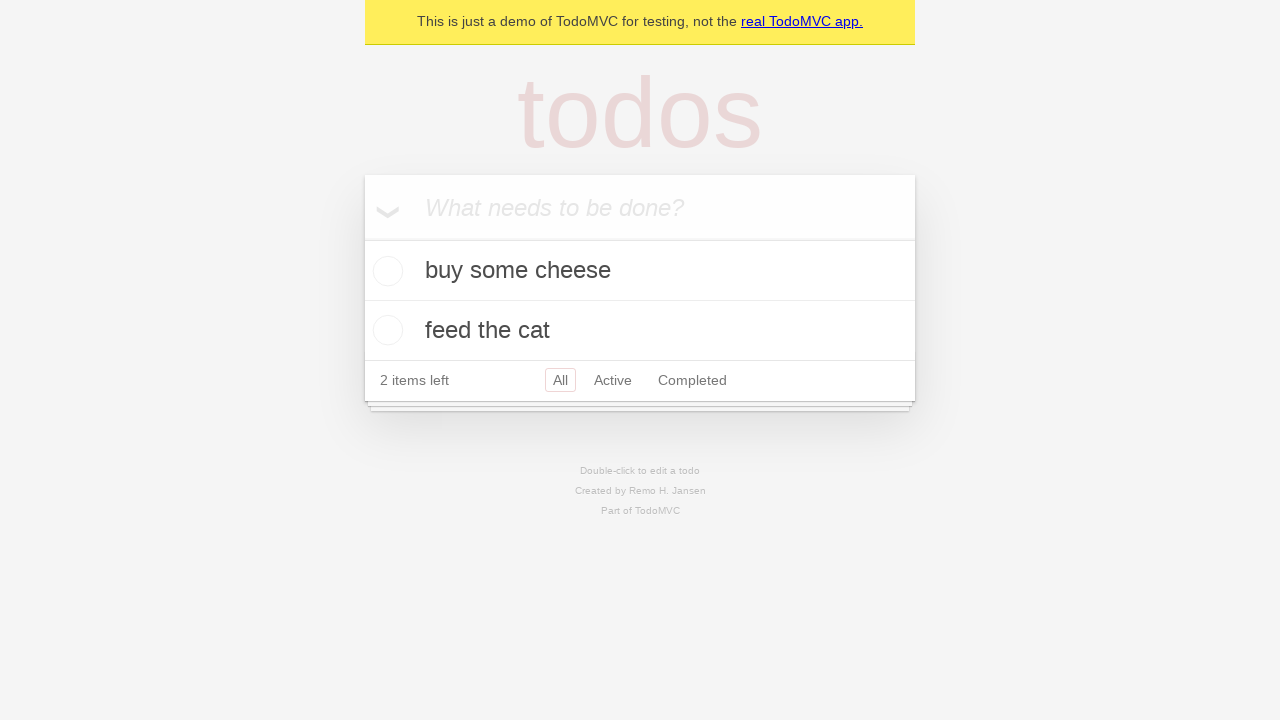

Filled new-todo field with 'book a doctors appointment' on .new-todo
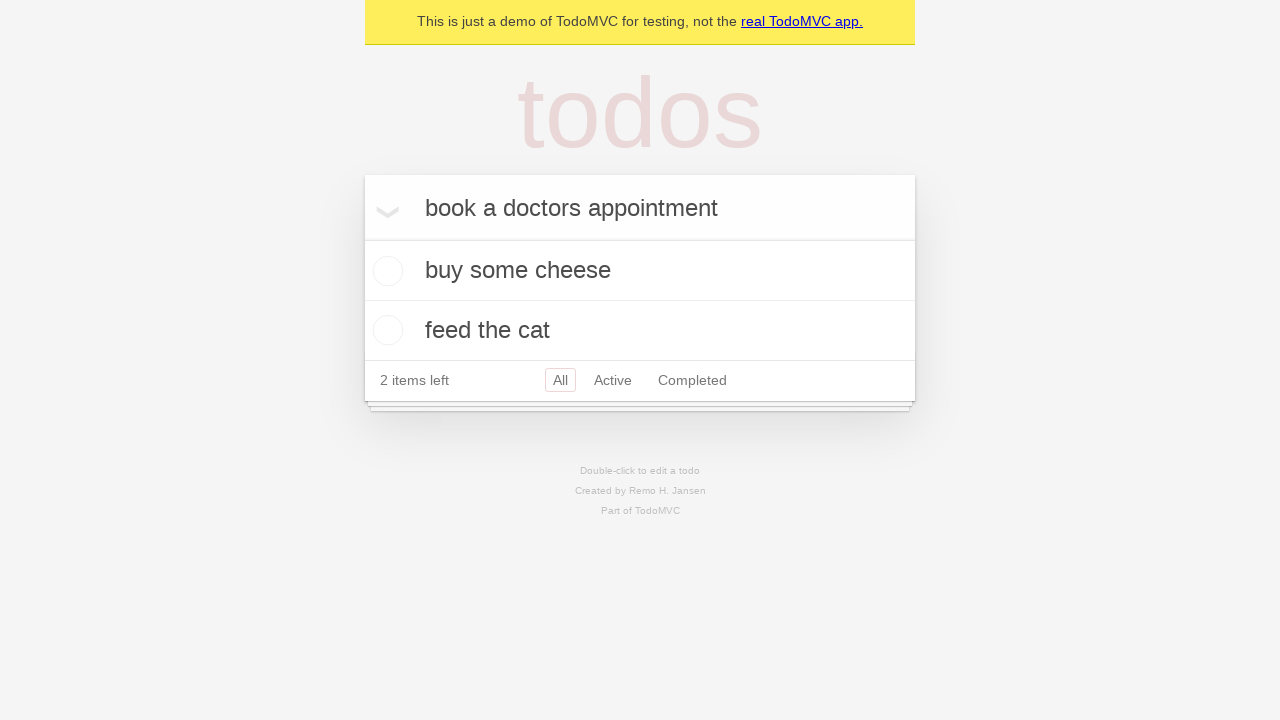

Pressed Enter to create third todo on .new-todo
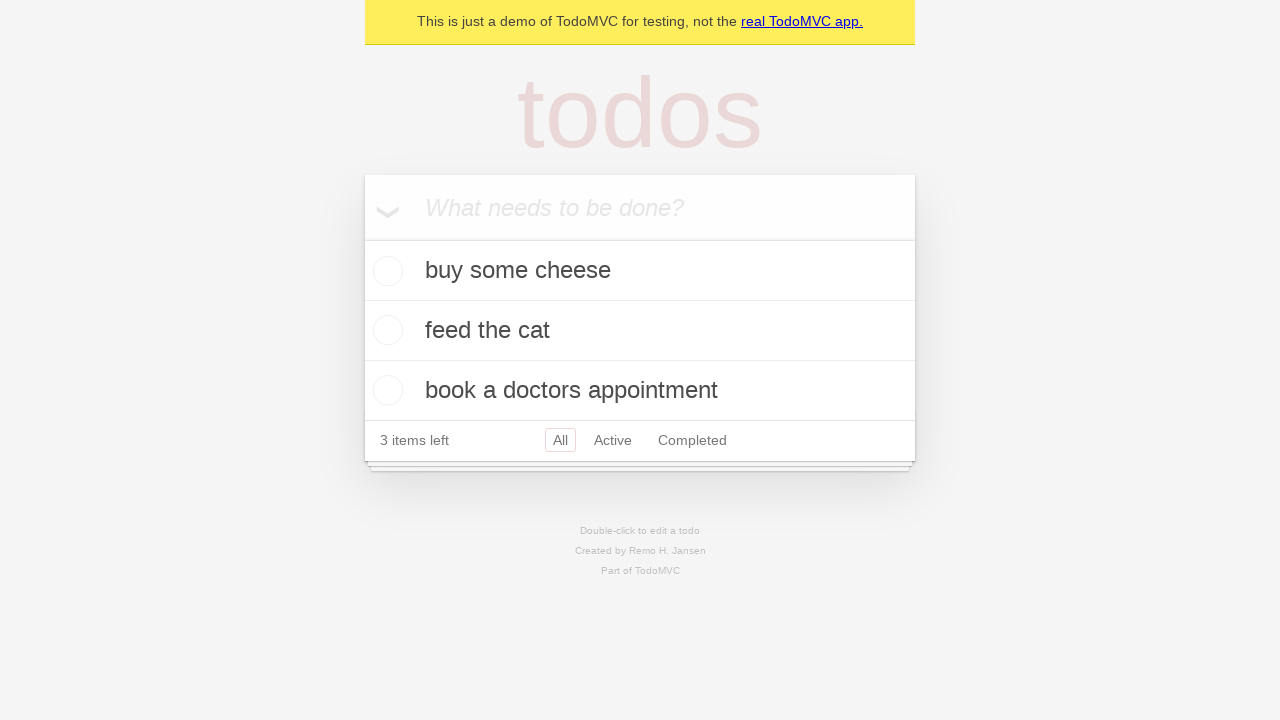

Waited for all 3 todos to be visible in the list
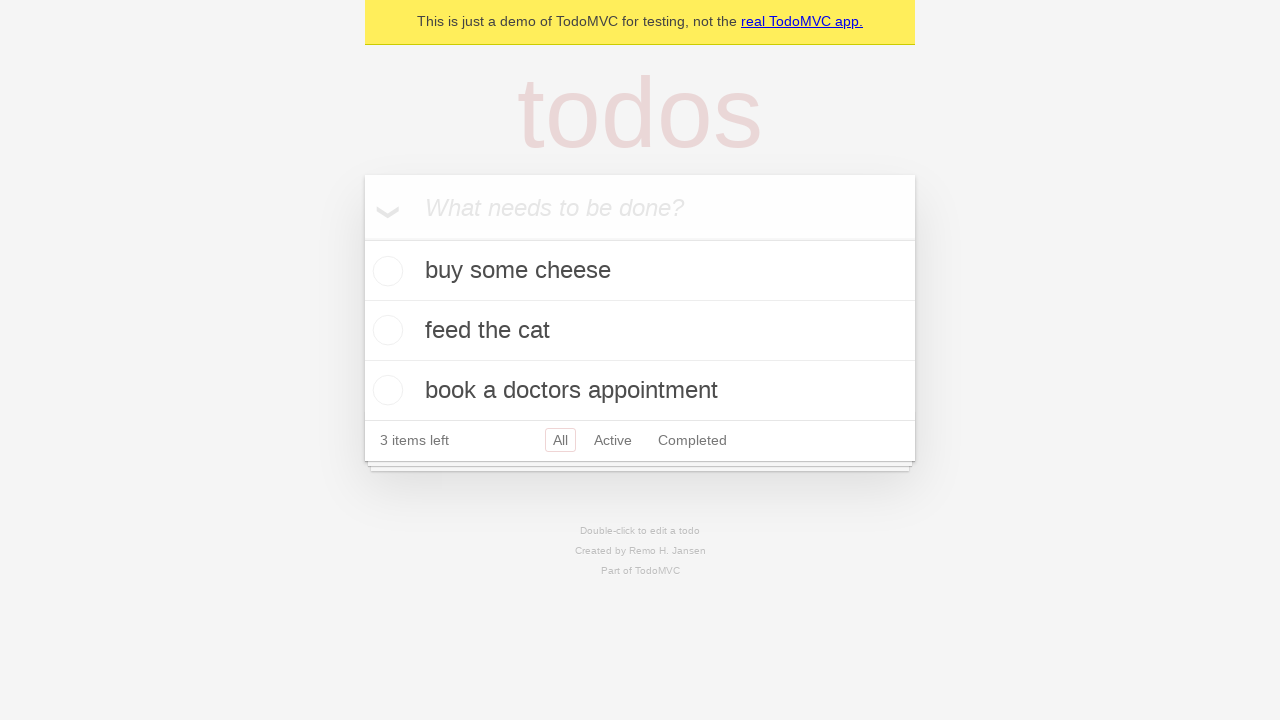

Checked toggle-all to mark all todos as complete at (362, 238) on .toggle-all
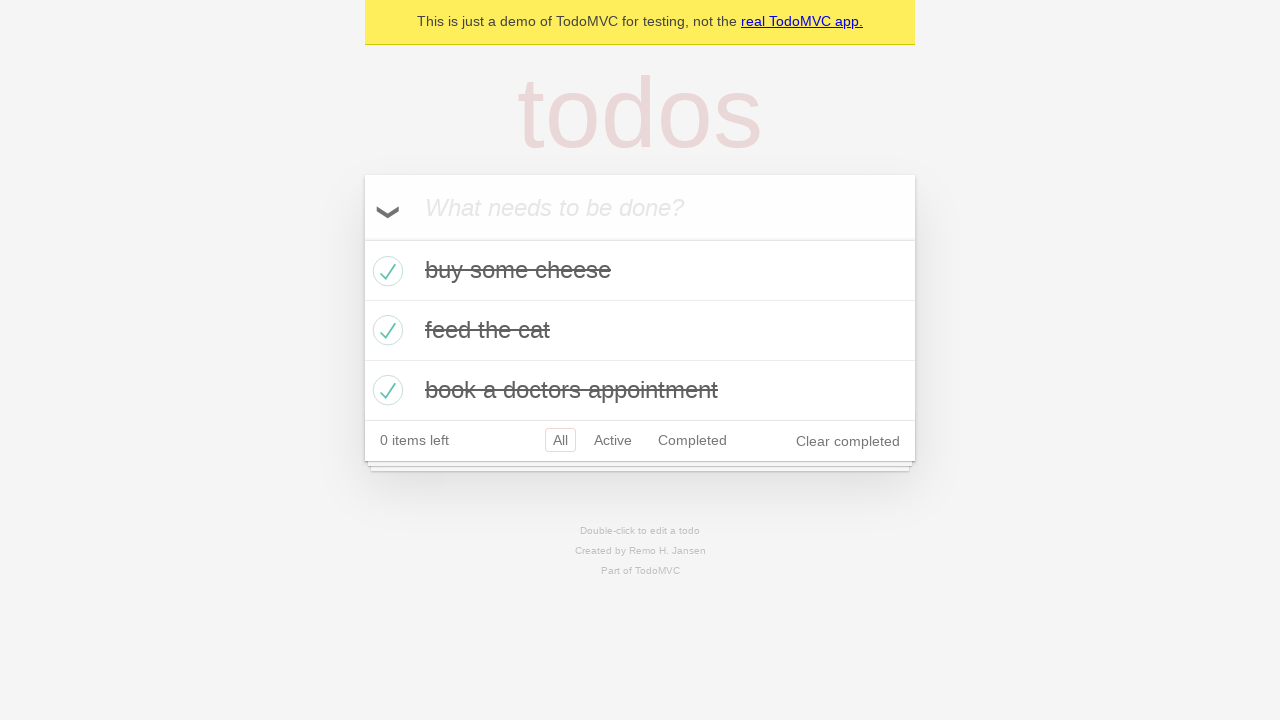

Unchecked toggle-all to clear the complete state of all items at (362, 238) on .toggle-all
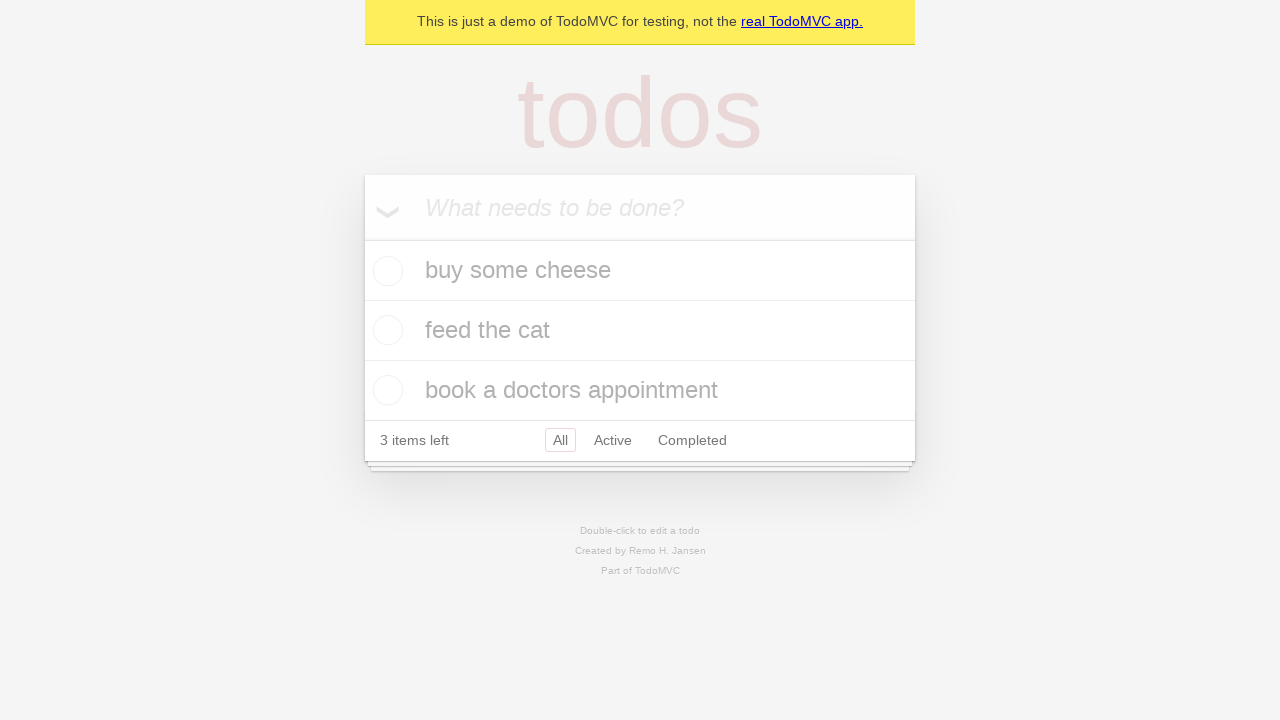

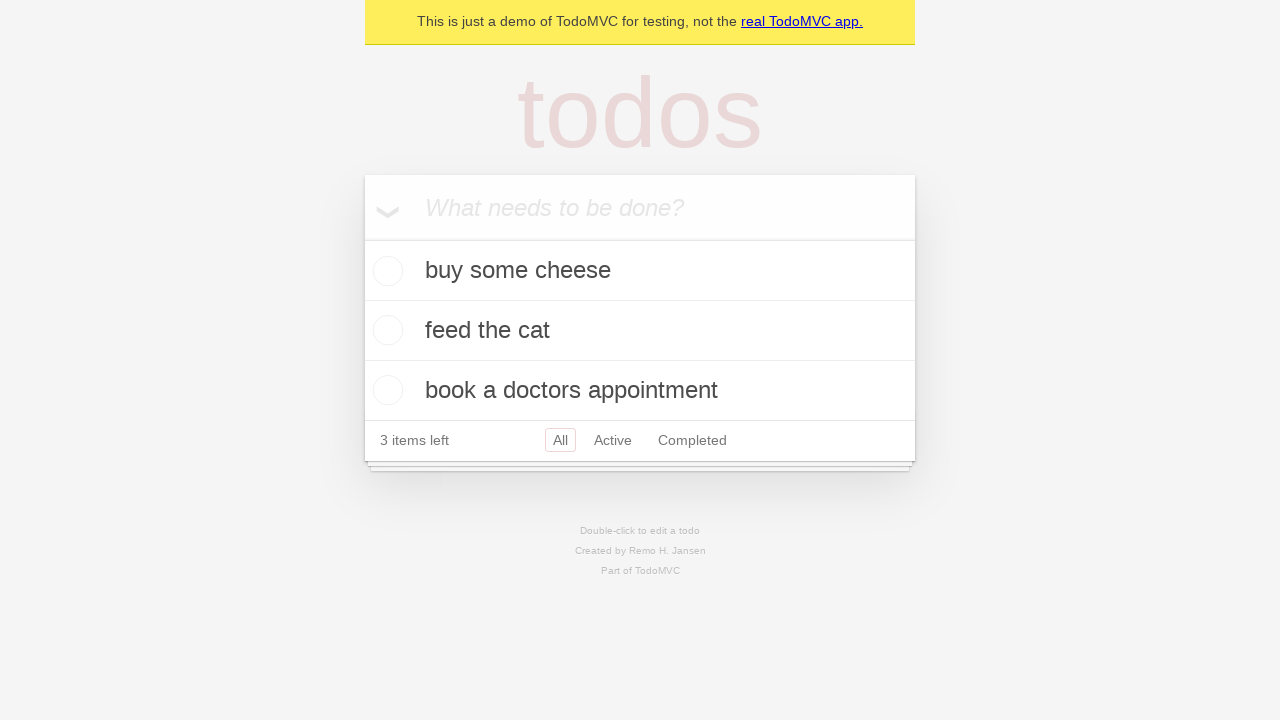